Opens a link in a new tab using keyboard shortcut (Ctrl+Enter) on the Draggable link from jQuery UI tooltip page

Starting URL: https://jqueryui.com/tooltip/

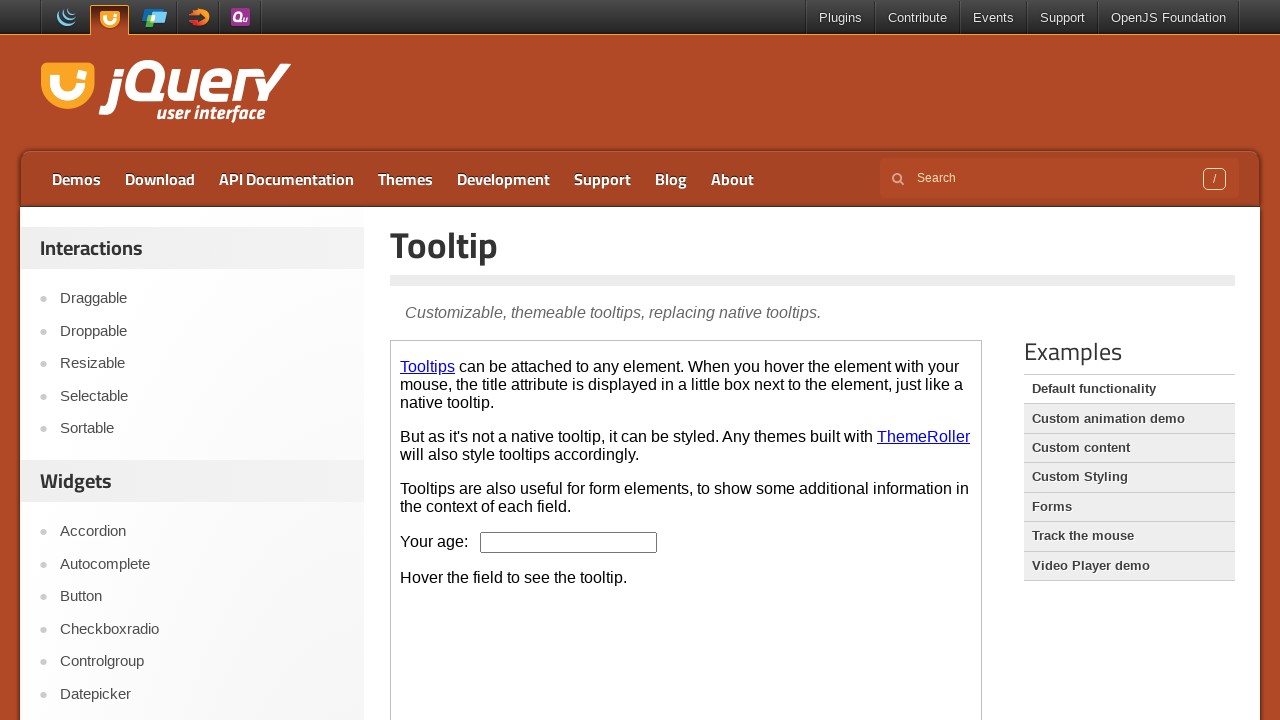

Navigated to jQuery UI tooltip page
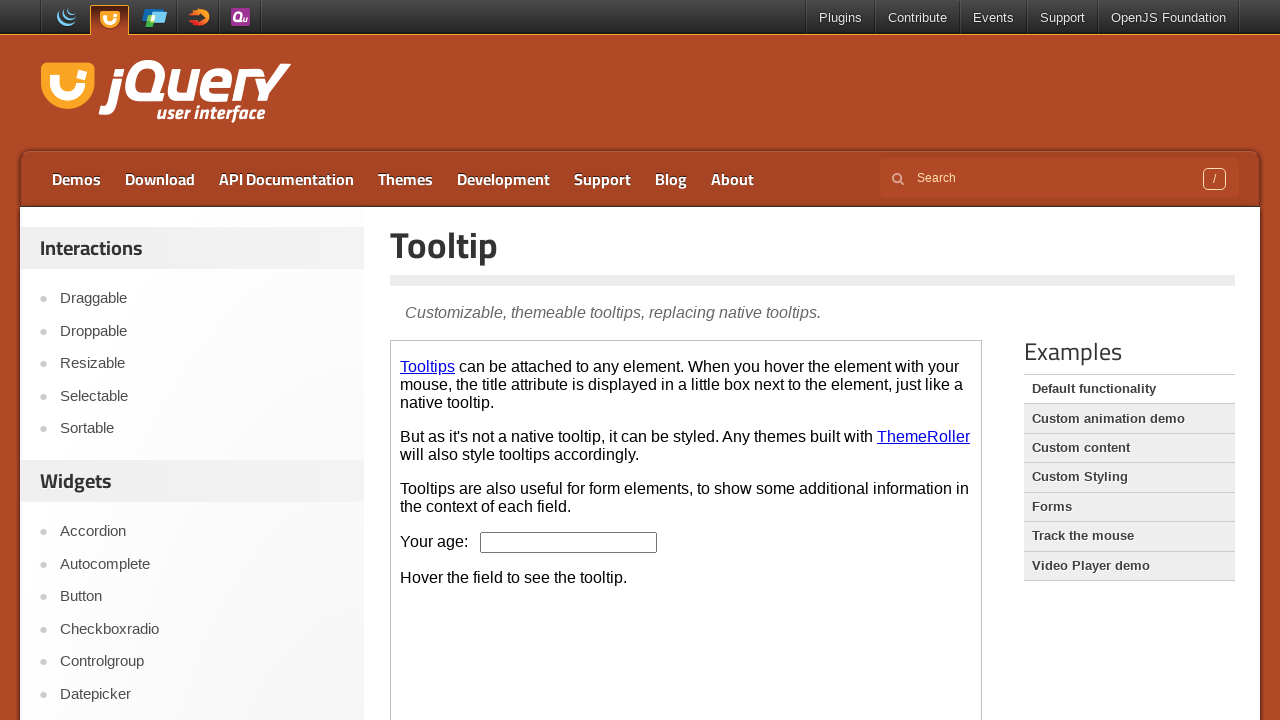

Located the Draggable link
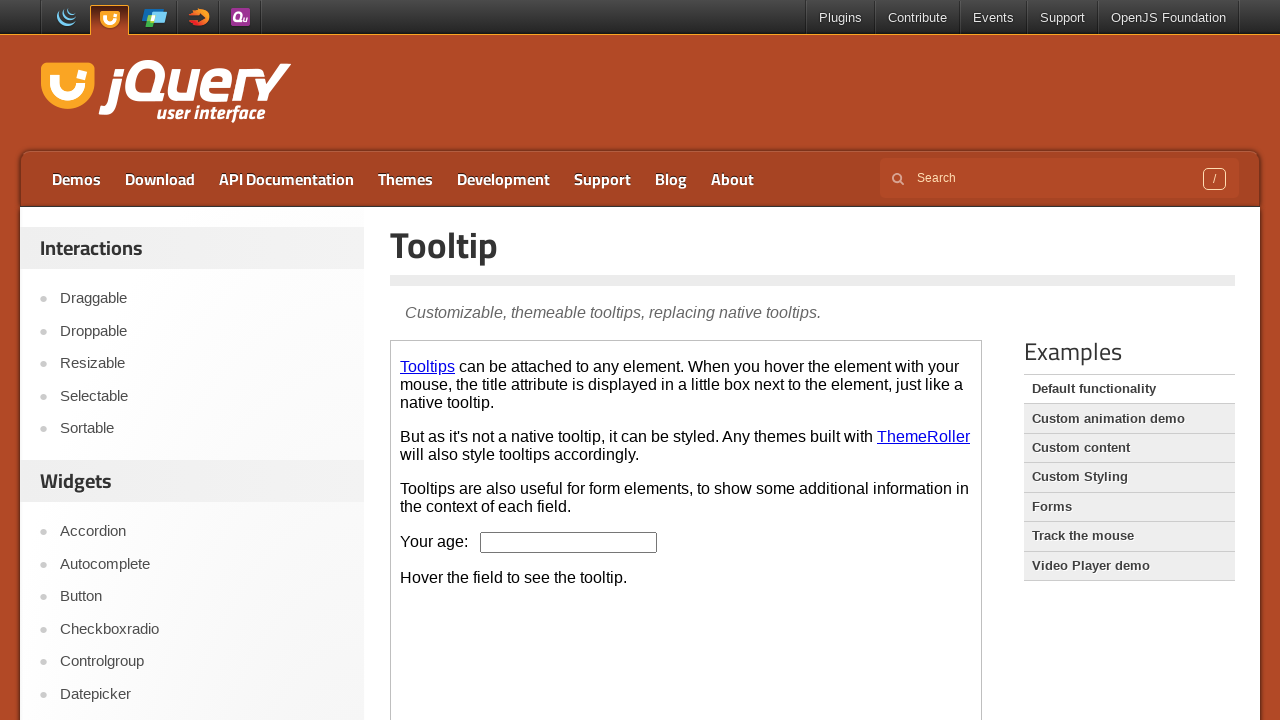

Pressed Ctrl+Enter on Draggable link to open in new tab on a:has-text('Draggable')
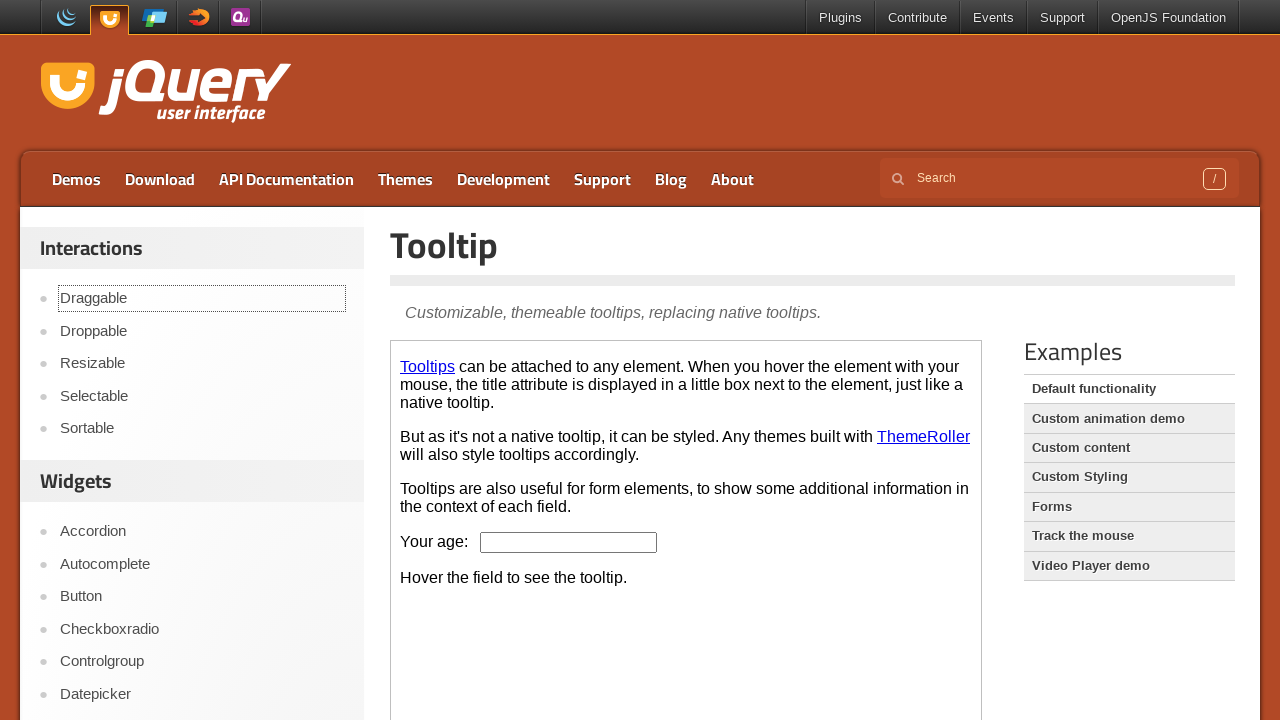

Waited for new tab to open
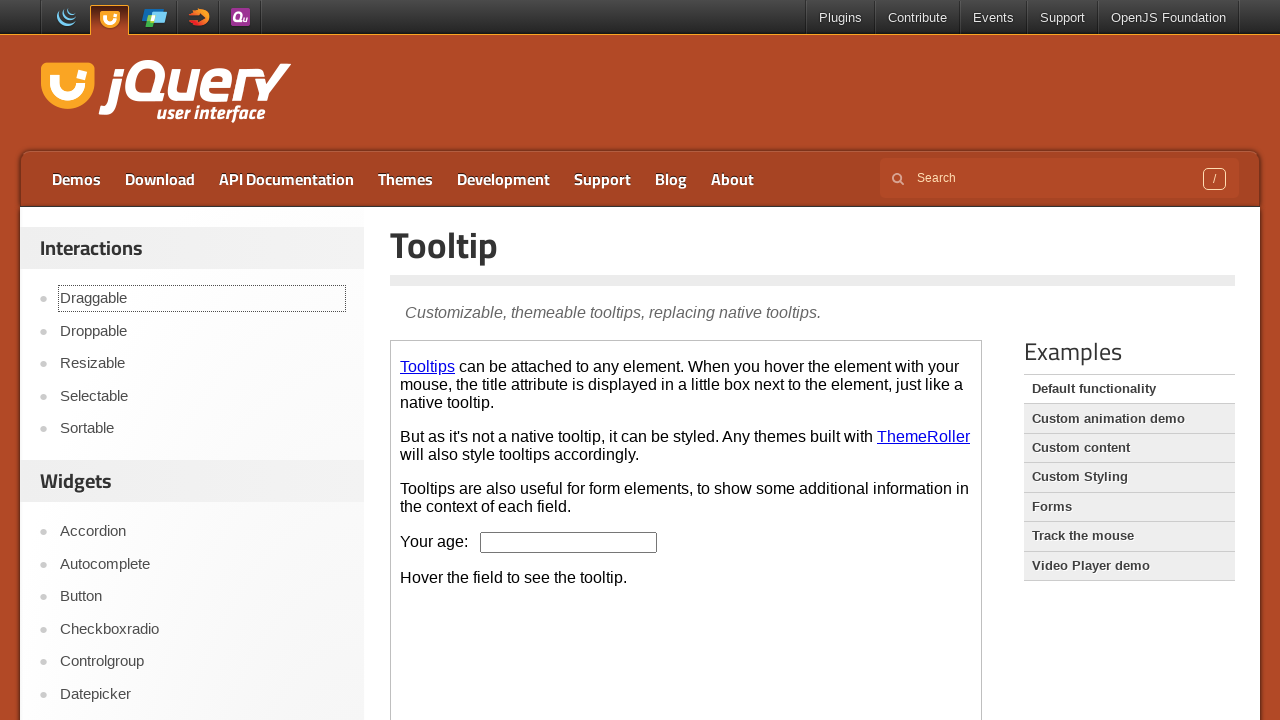

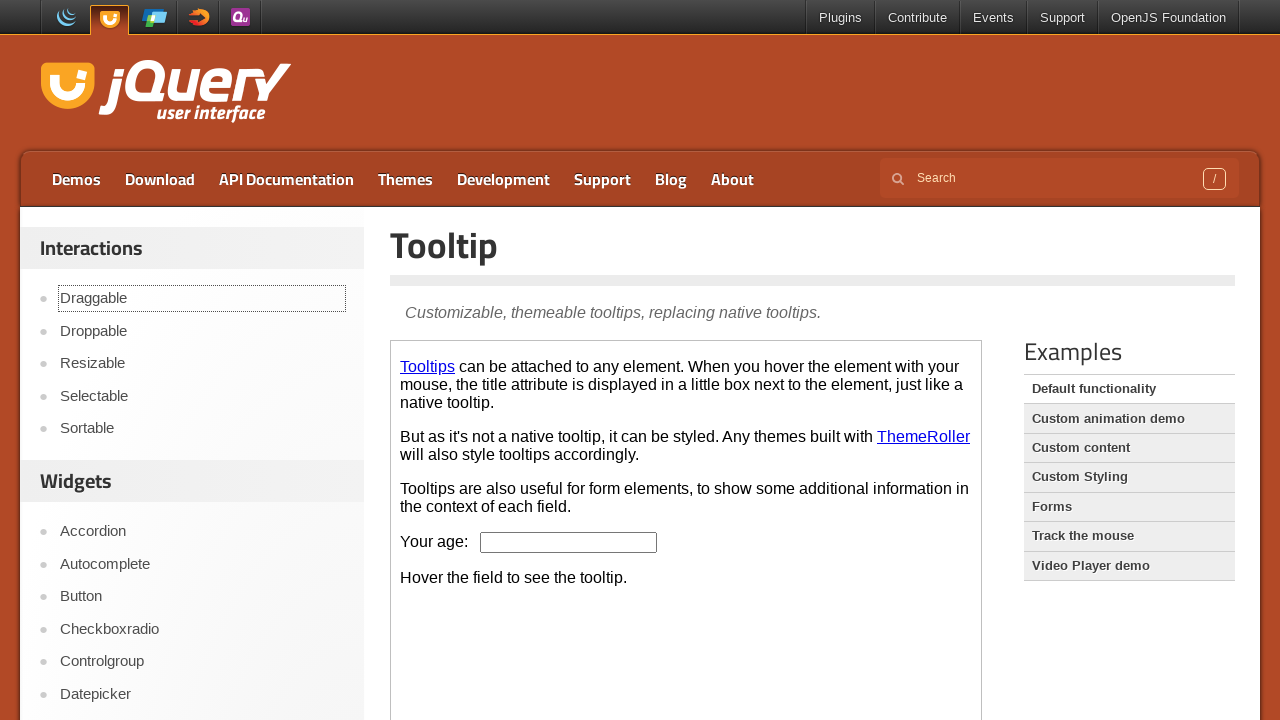